Tests keyboard input functionality by pressing individual letter keys (a, i, u, e, o) on an input event viewer page to verify key press events are captured.

Starting URL: https://d-toybox.com/studio/lib/input_event_viewer.html

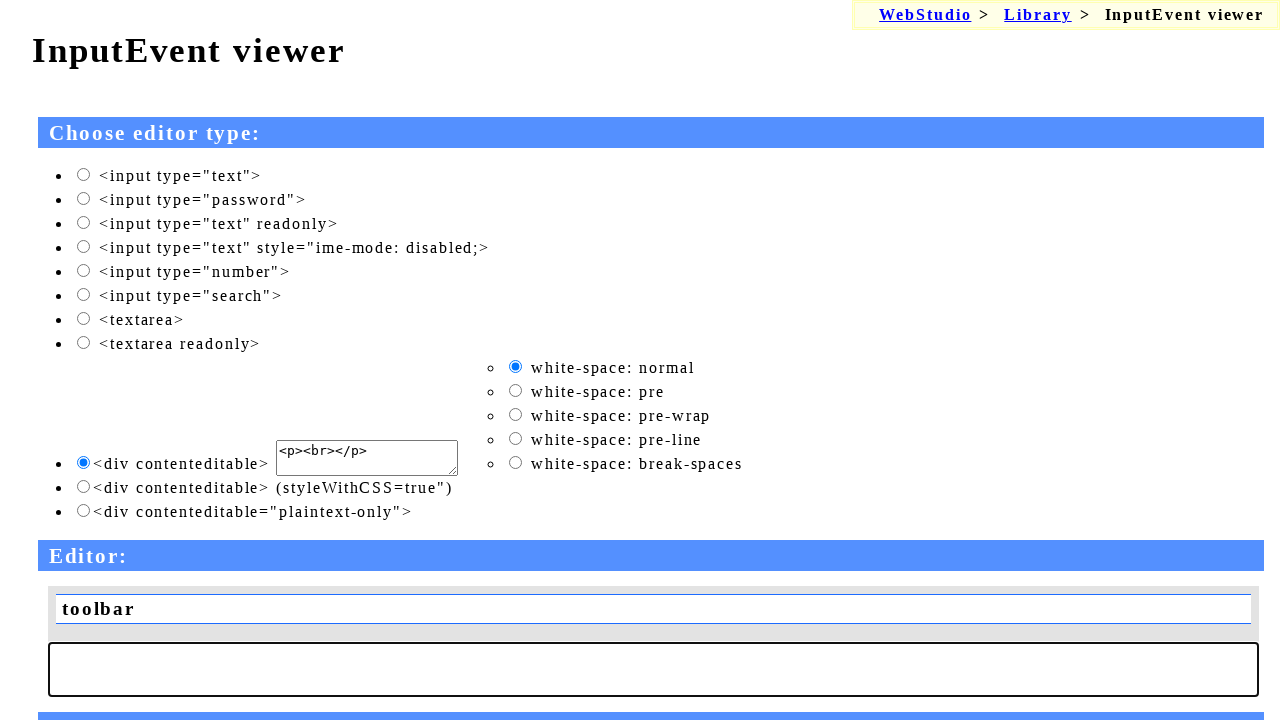

Navigated to input event viewer page
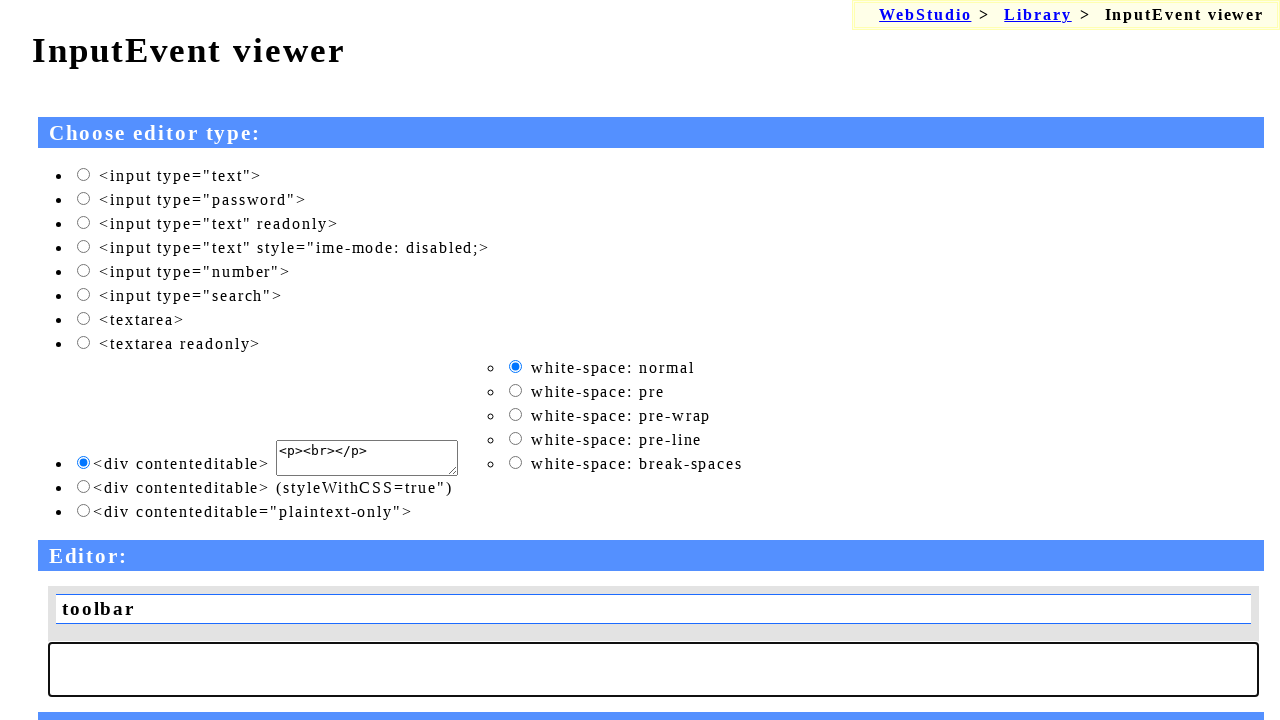

Pressed key 'a'
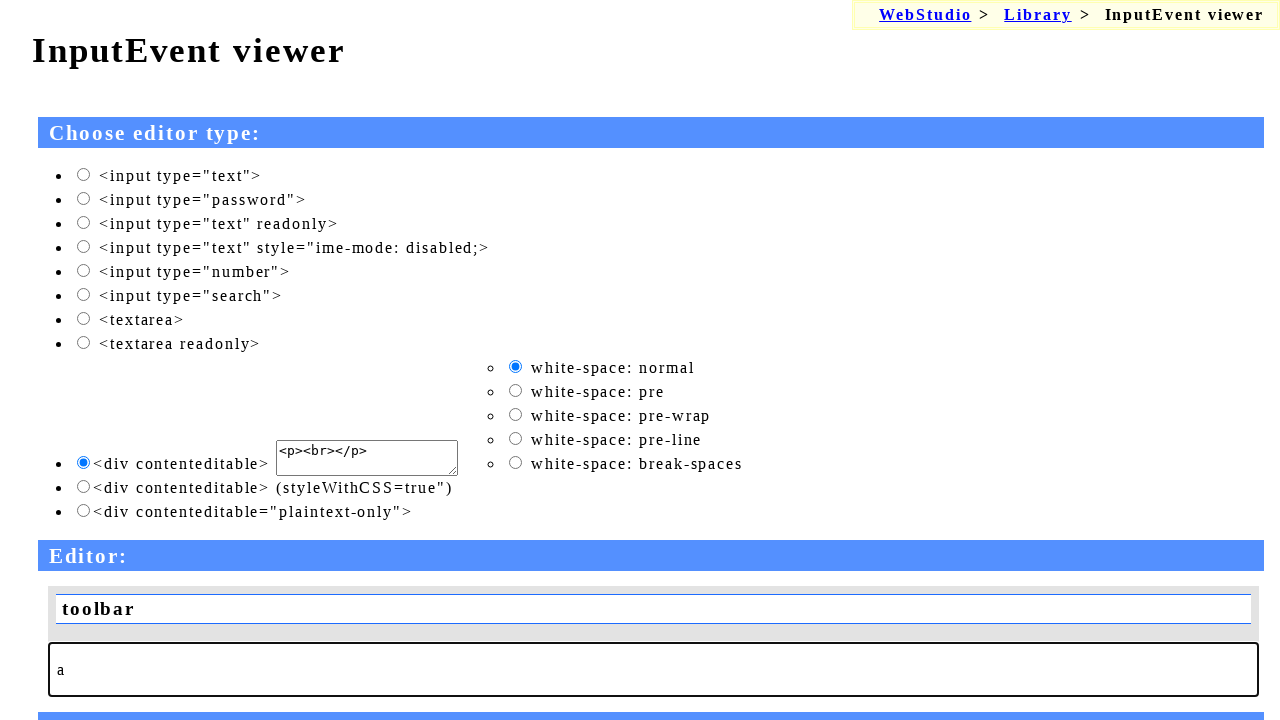

Pressed key 'i'
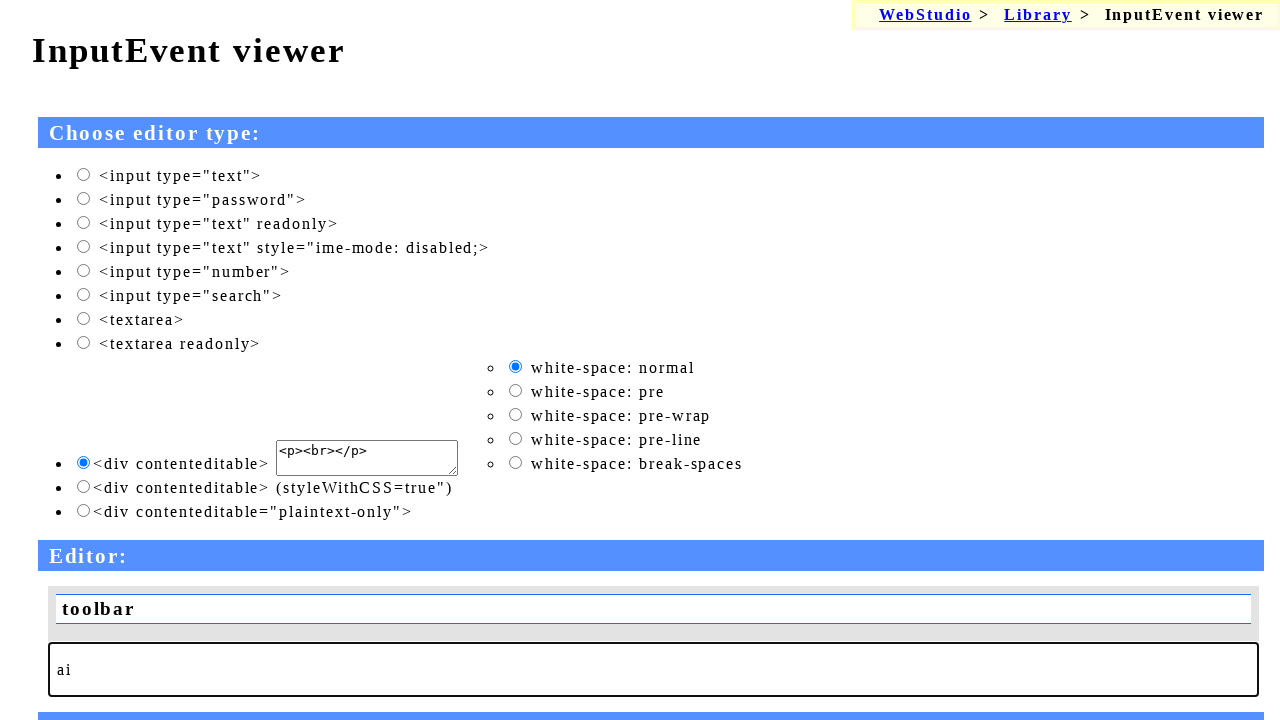

Pressed key 'u'
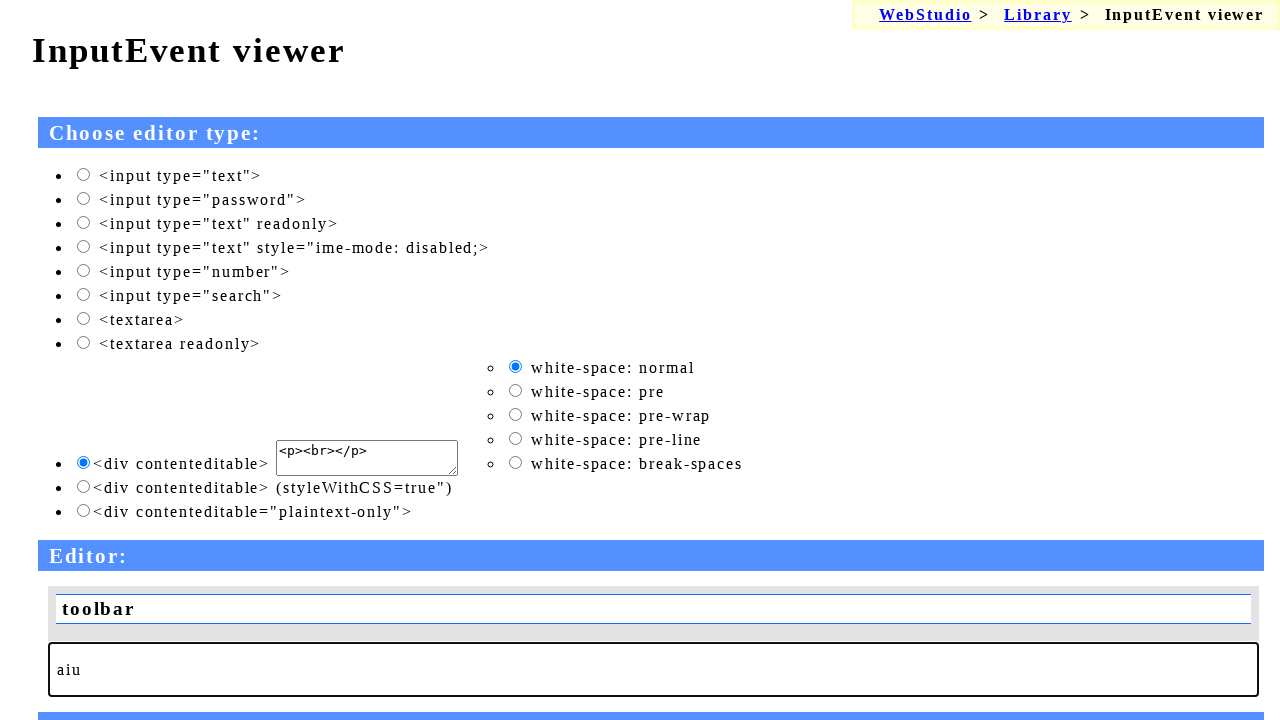

Pressed key 'e'
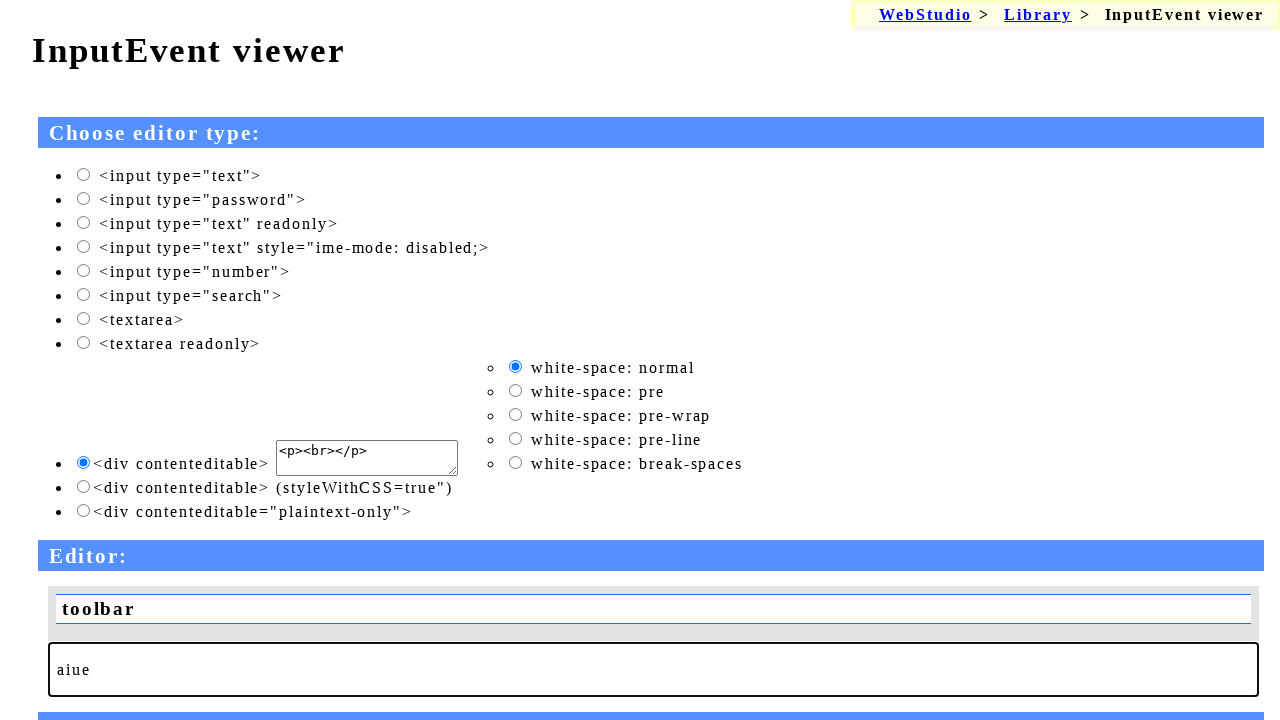

Pressed key 'o'
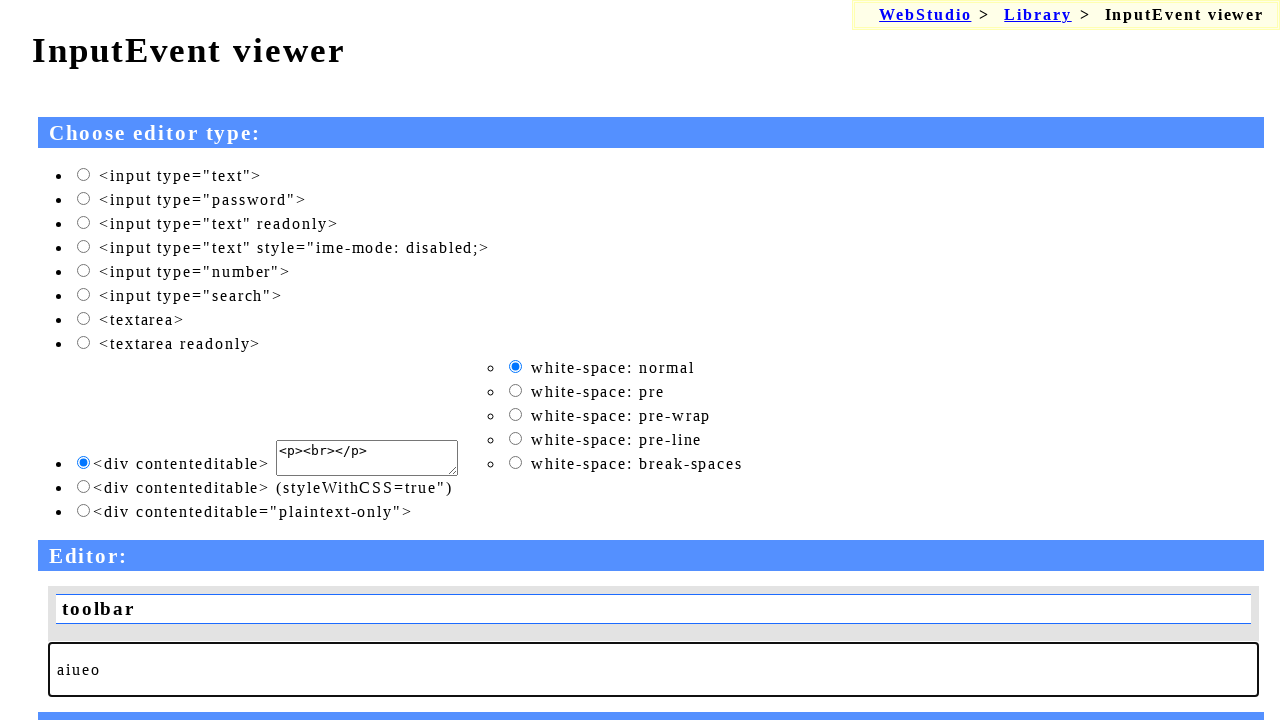

Editor element loaded and visible
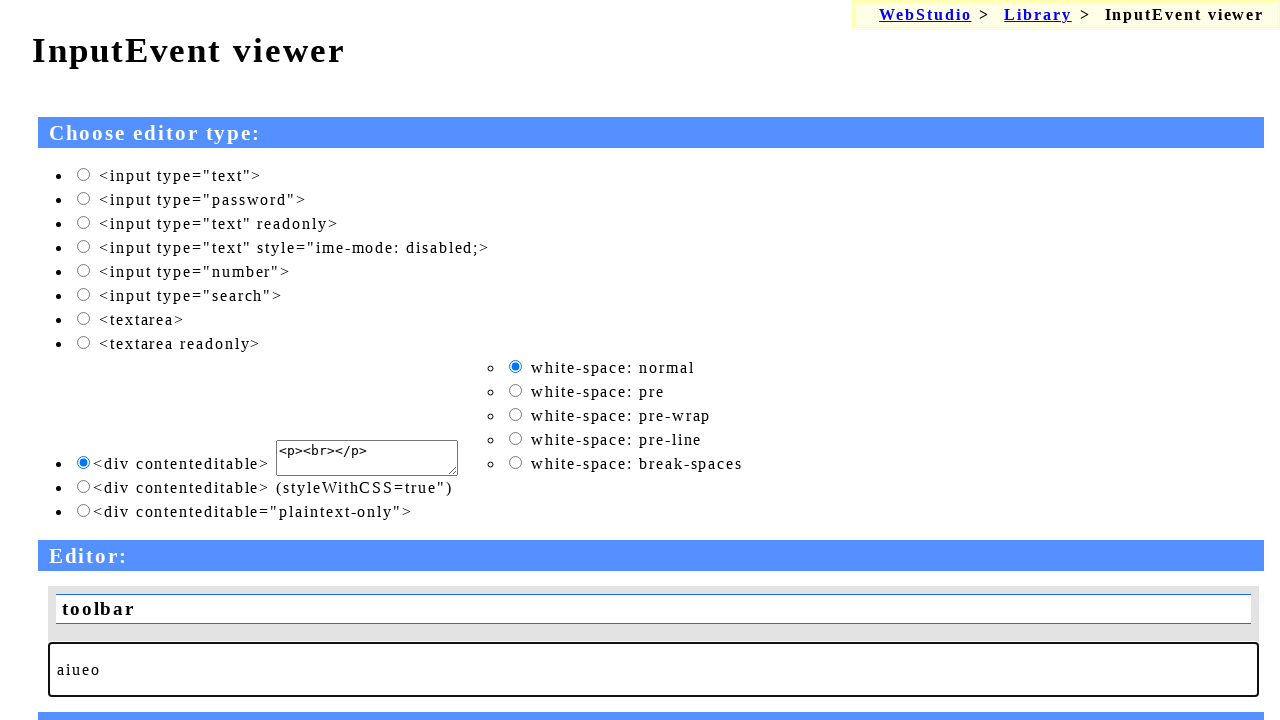

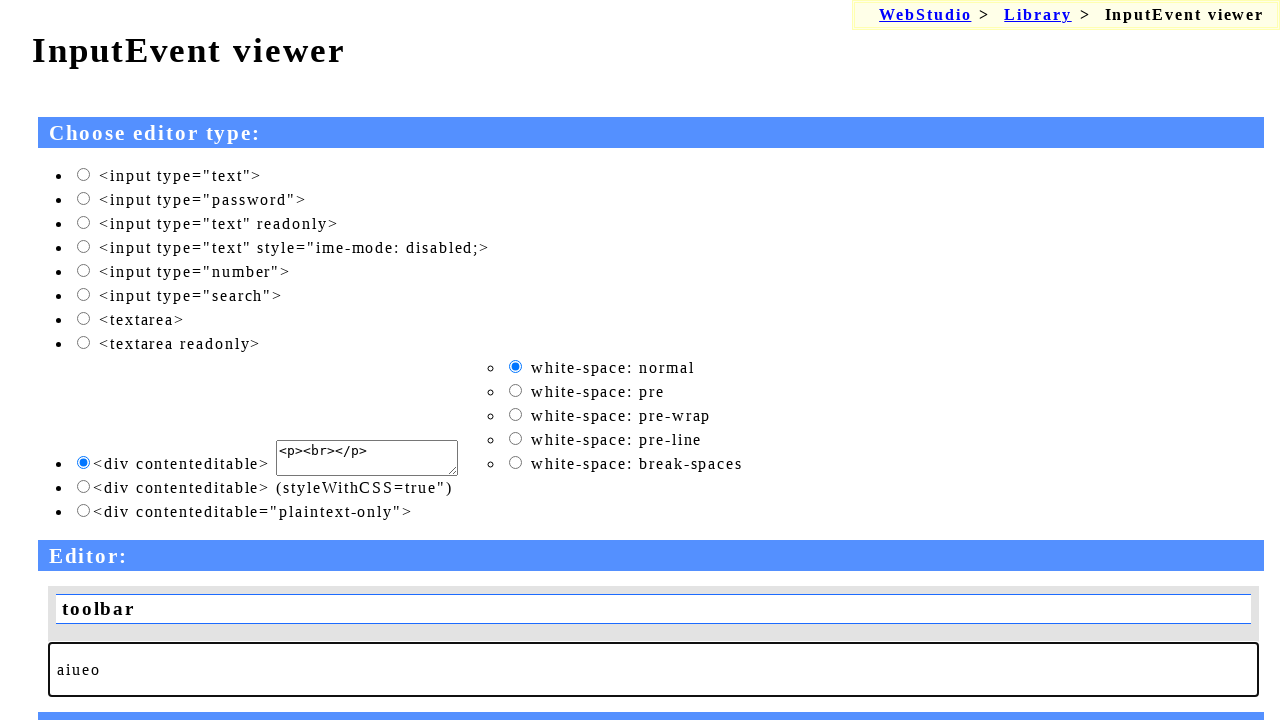